Tests selecting an option from a dropdown menu and verifying the selection was successful

Starting URL: http://the-internet.herokuapp.com/dropdown

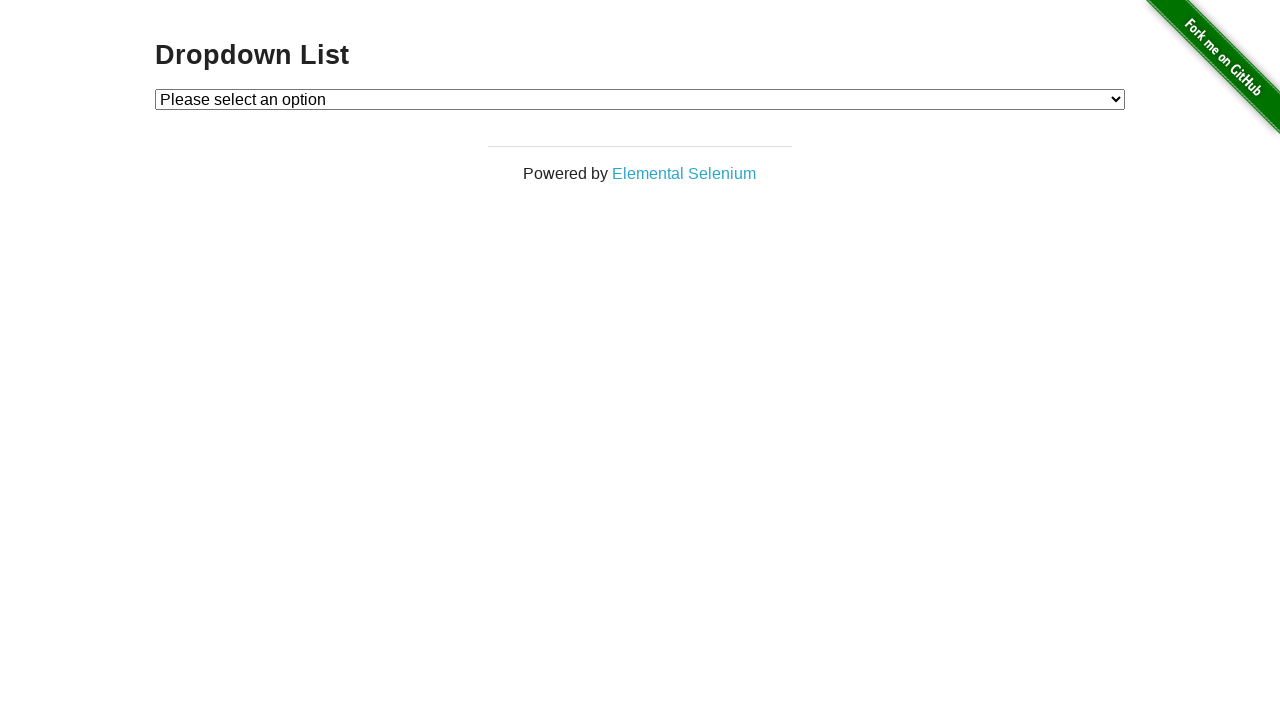

Selected 'Option 1' from the dropdown menu on #dropdown
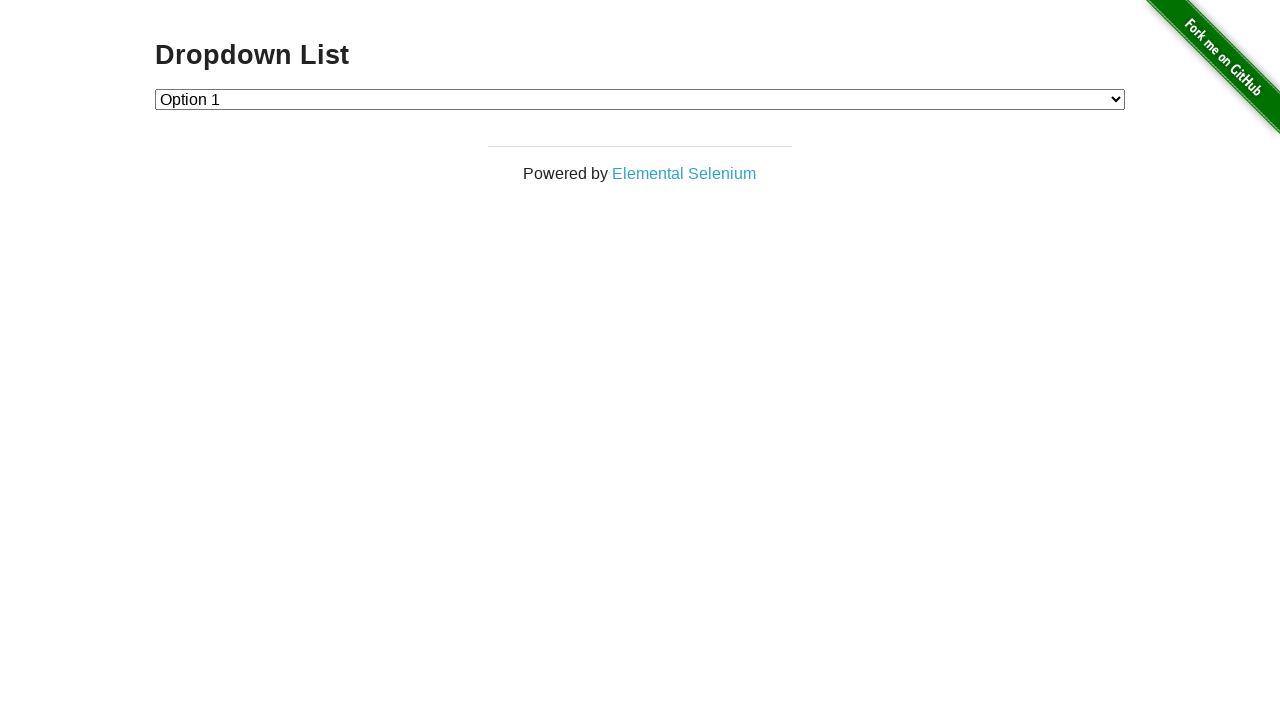

Retrieved the selected value from dropdown
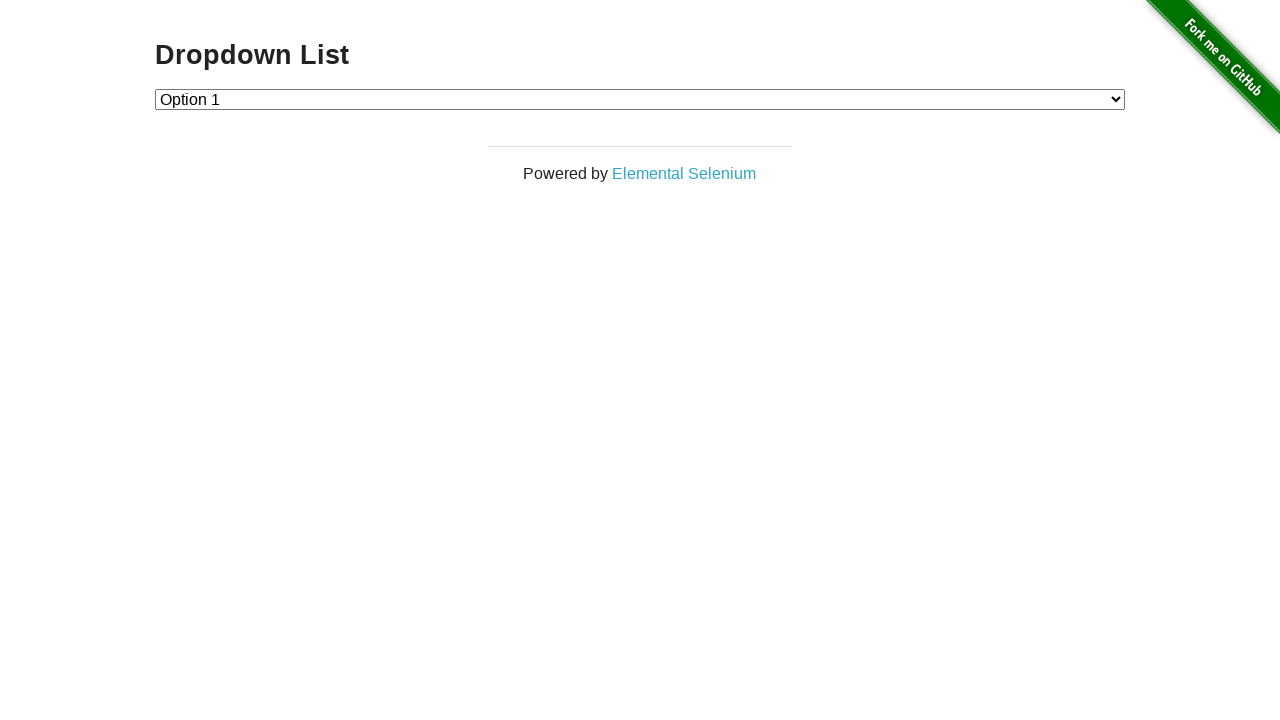

Verified that the selected value is '1' (Option 1)
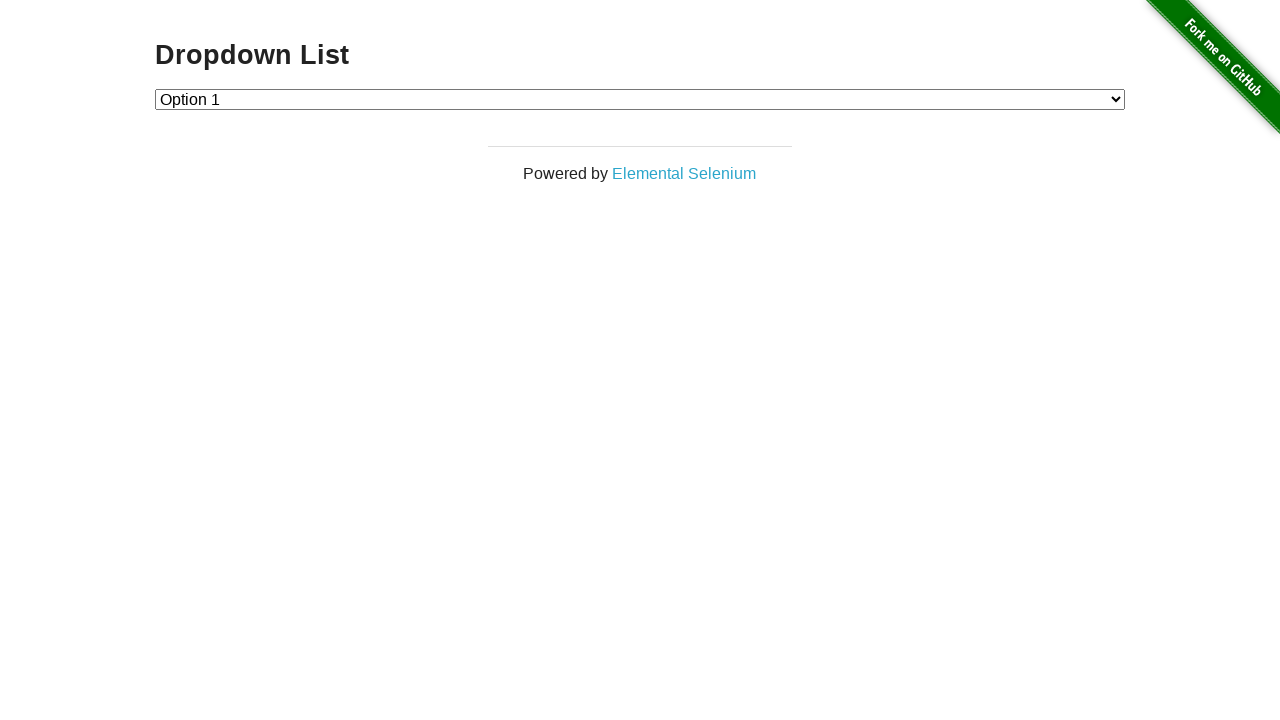

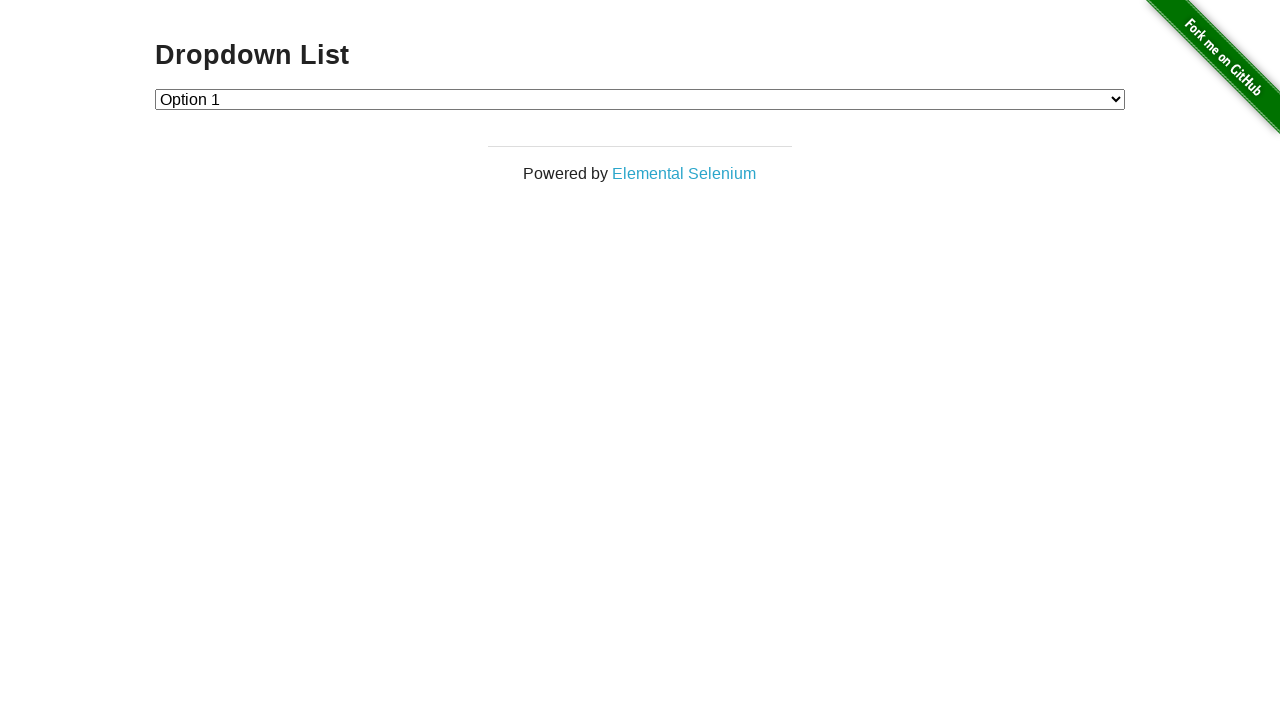